Tests form submission by filling a text field and pressing Enter key, then verifying the success message

Starting URL: https://www.selenium.dev/selenium/web/web-form.html

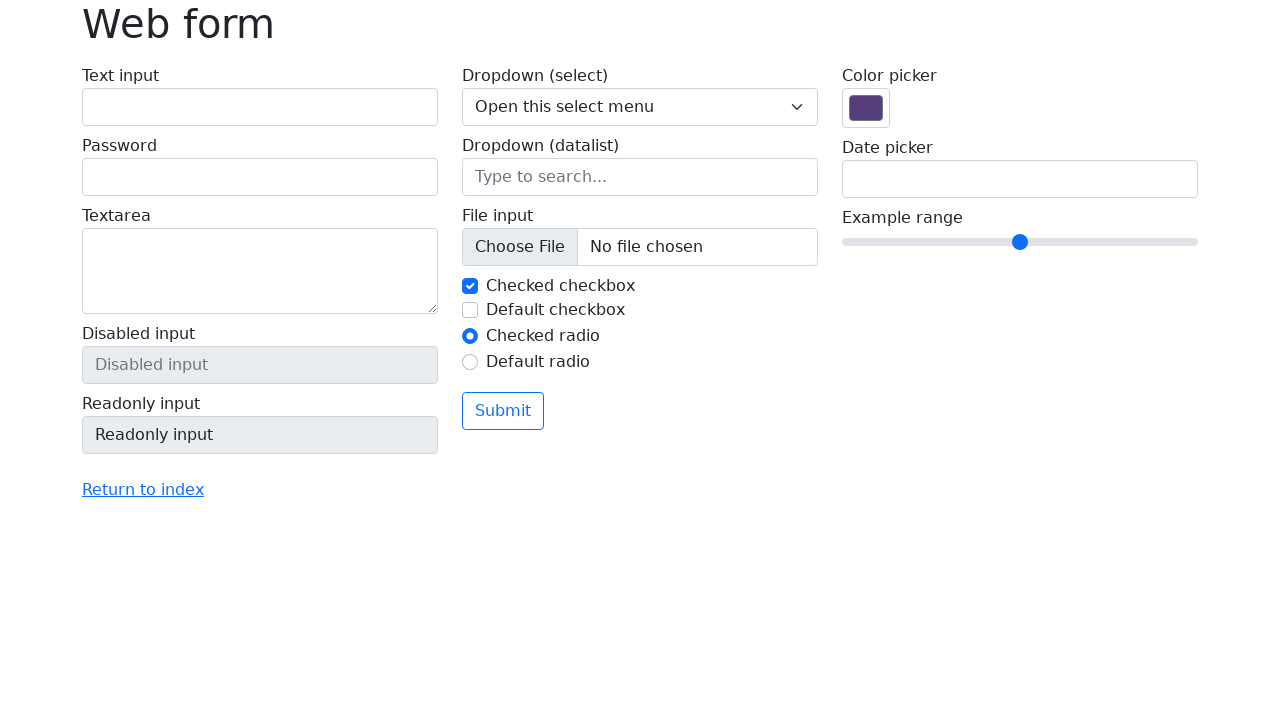

Navigated to web form page
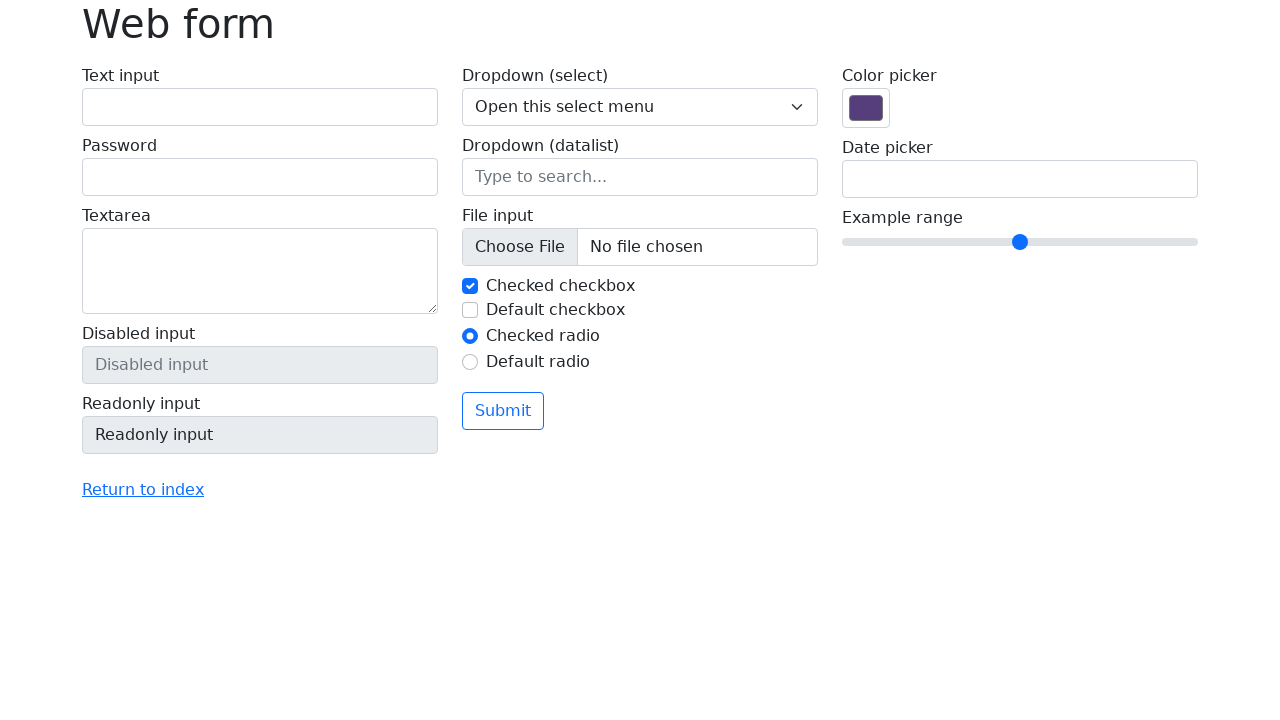

Filled text input field with 'Ignas Pangonis' on input[name='my-text']
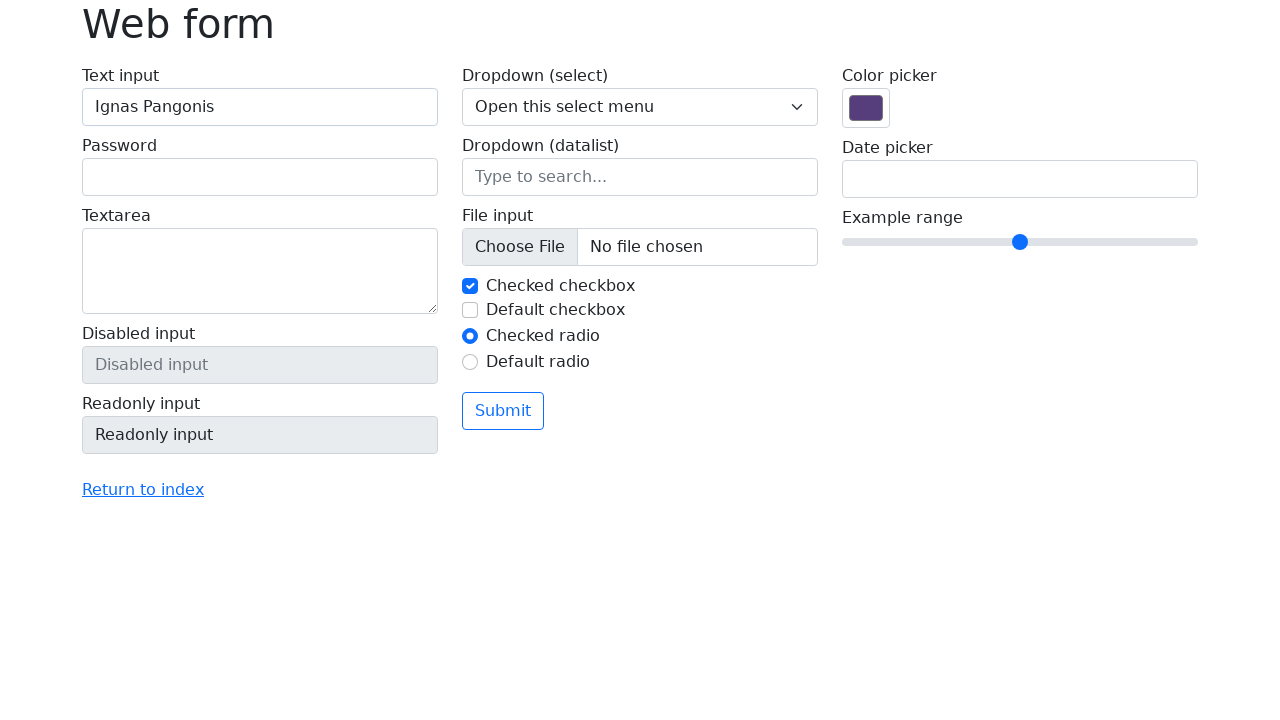

Pressed Enter key to submit the form on input[name='my-text']
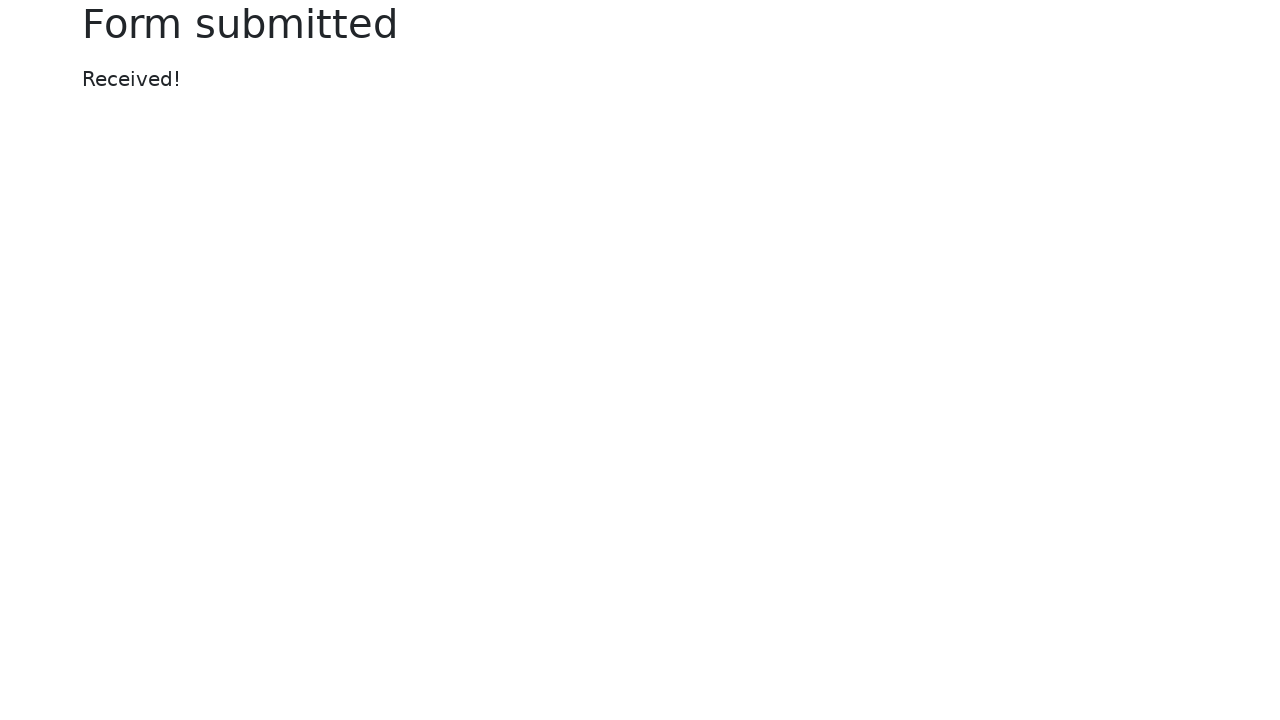

Success message appeared
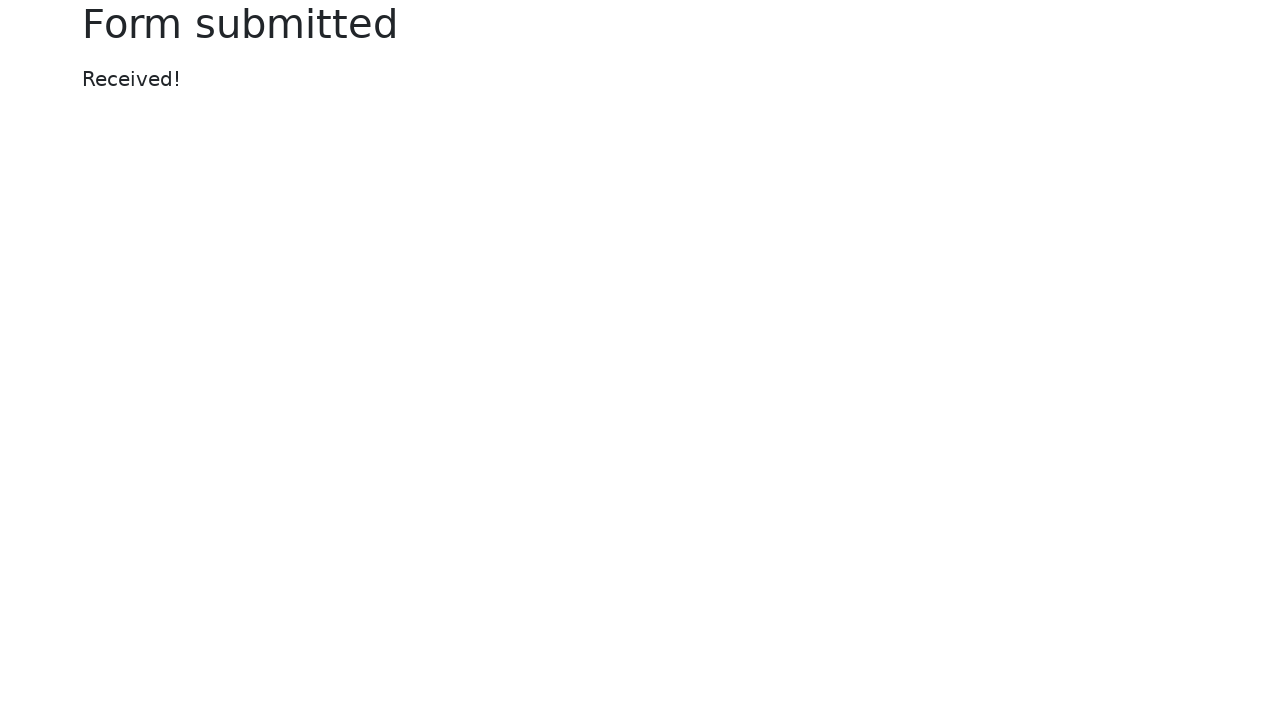

Retrieved success message text content
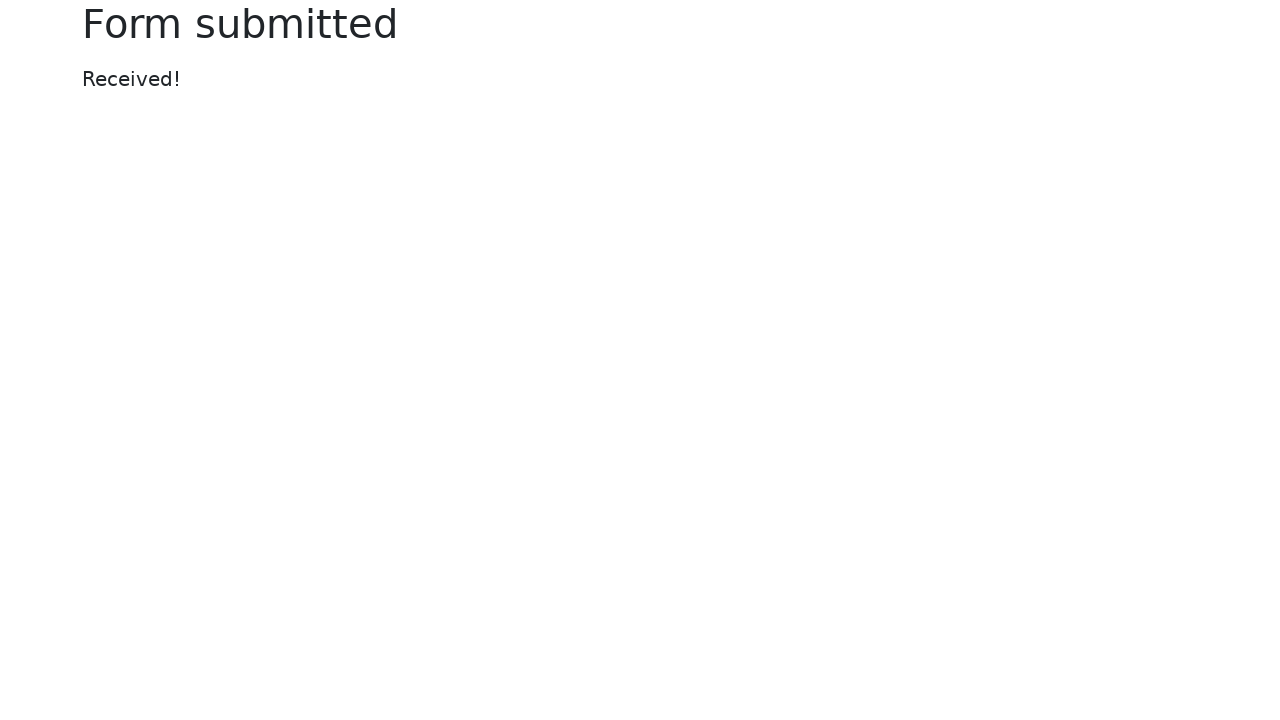

Verified success message displays 'Received!'
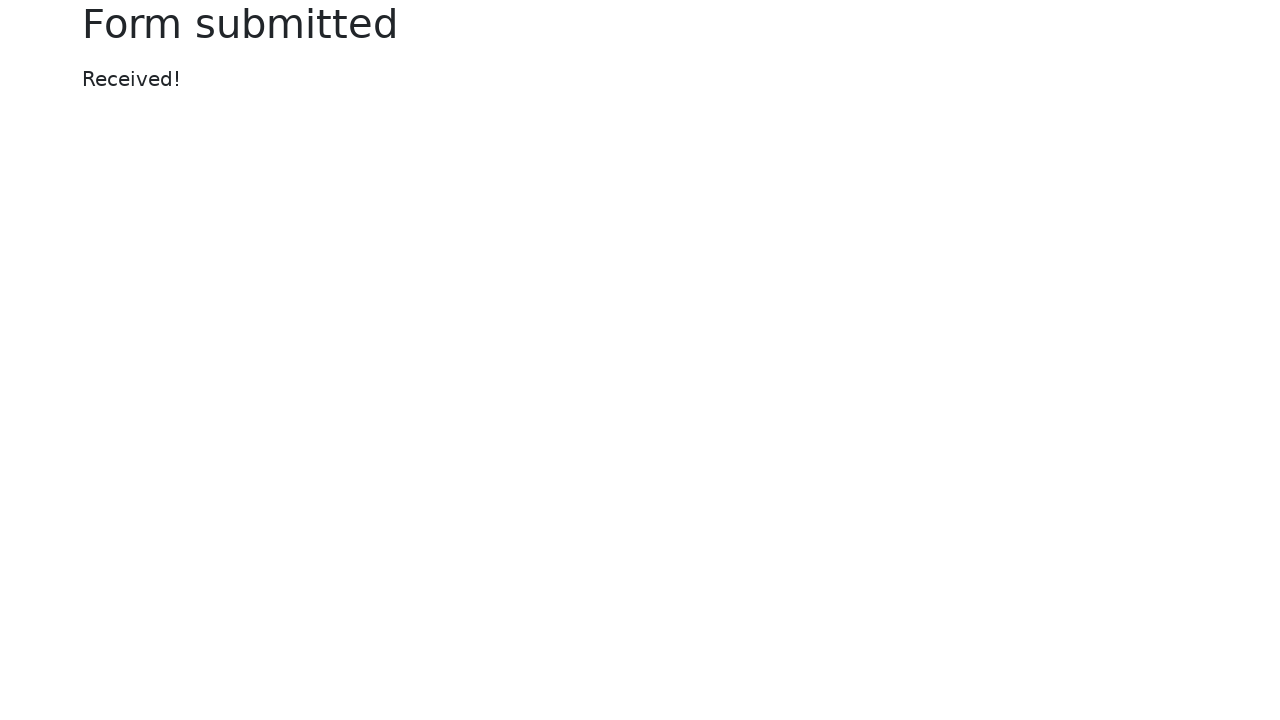

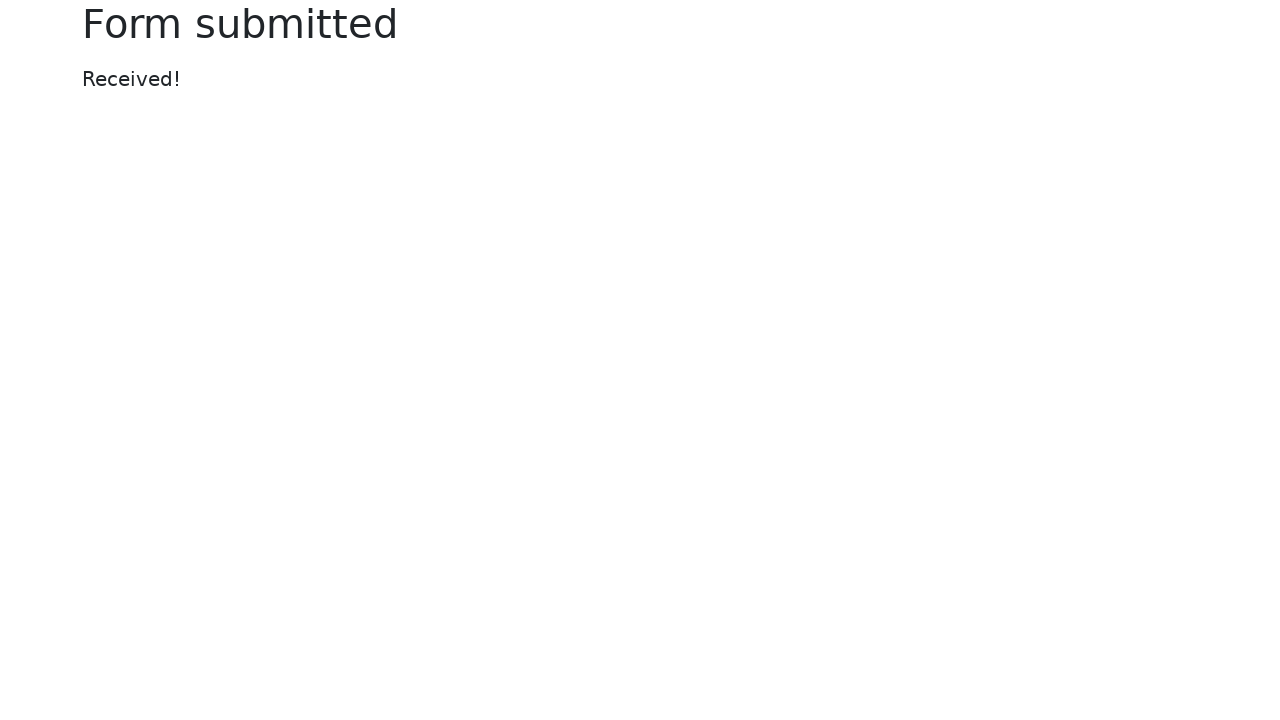